Tests multi-select dropdown functionality by selecting multiple options using different methods (visible text, index, value) and then deselecting one option

Starting URL: https://training-support.net/webelements/selects

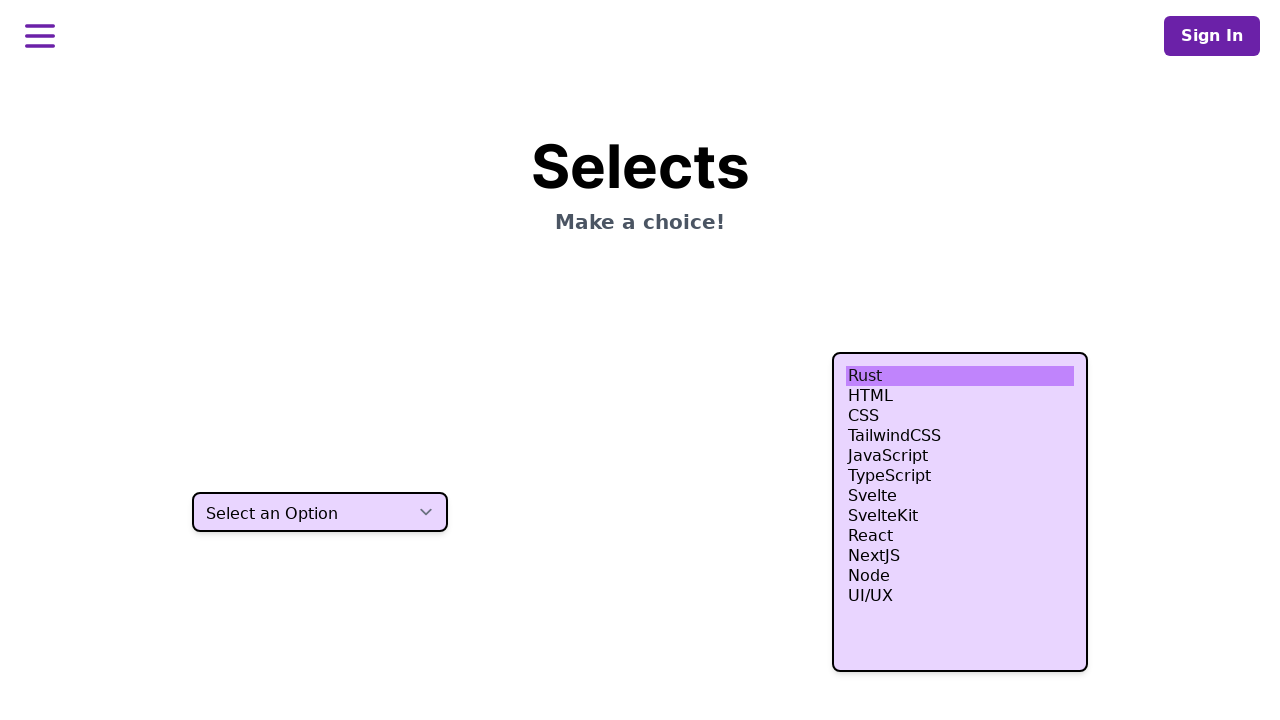

Located multi-select dropdown with selector 'select.h-80'
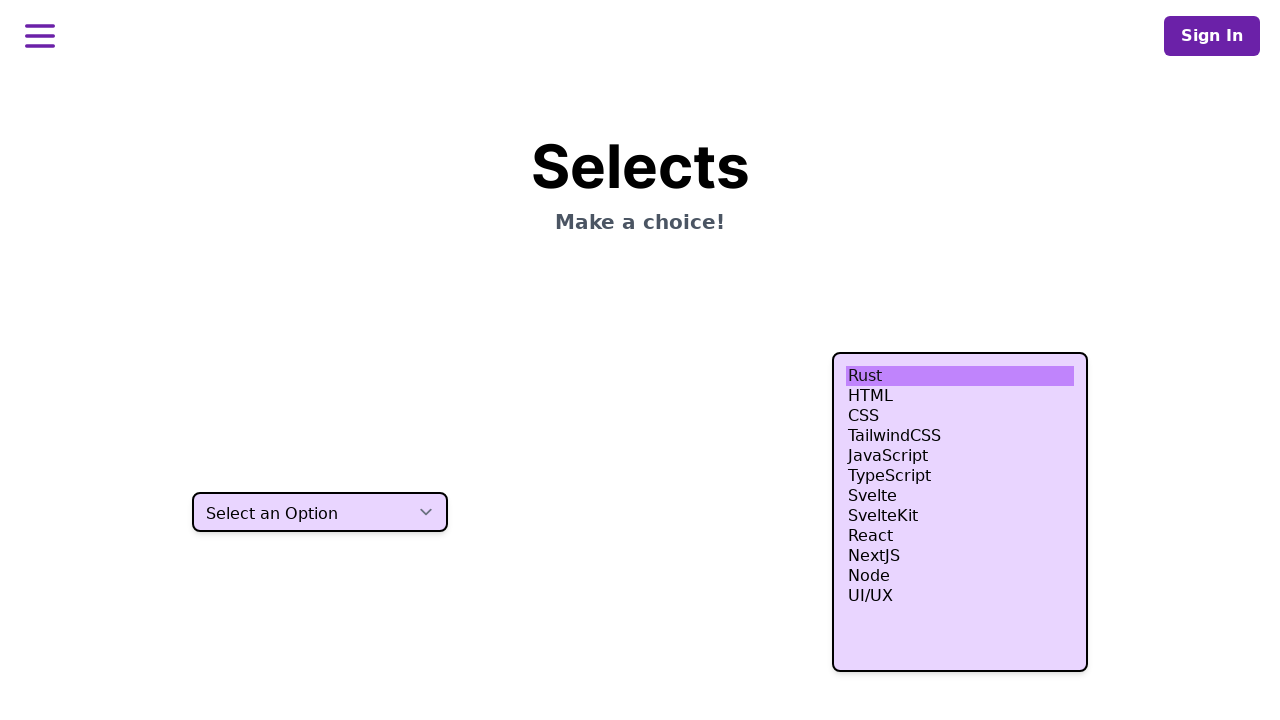

Selected 'HTML' option using visible text on select.h-80
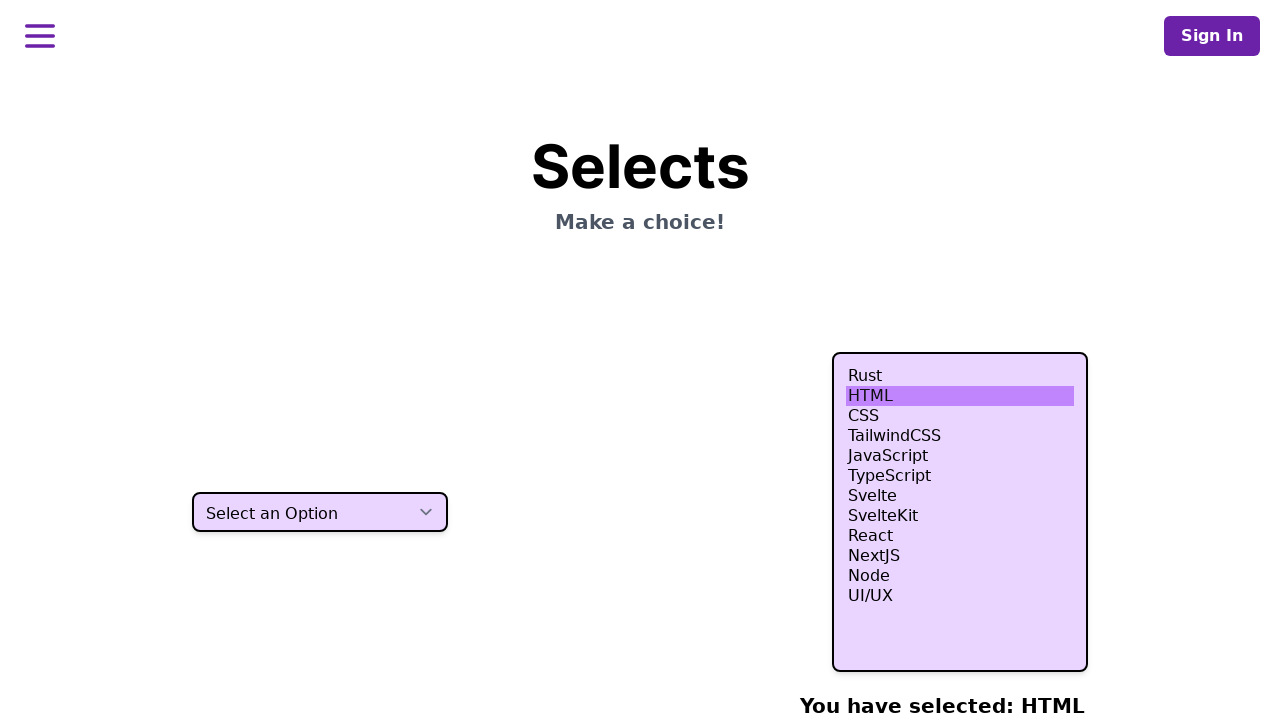

Selected option at index 3 (4th option) on select.h-80
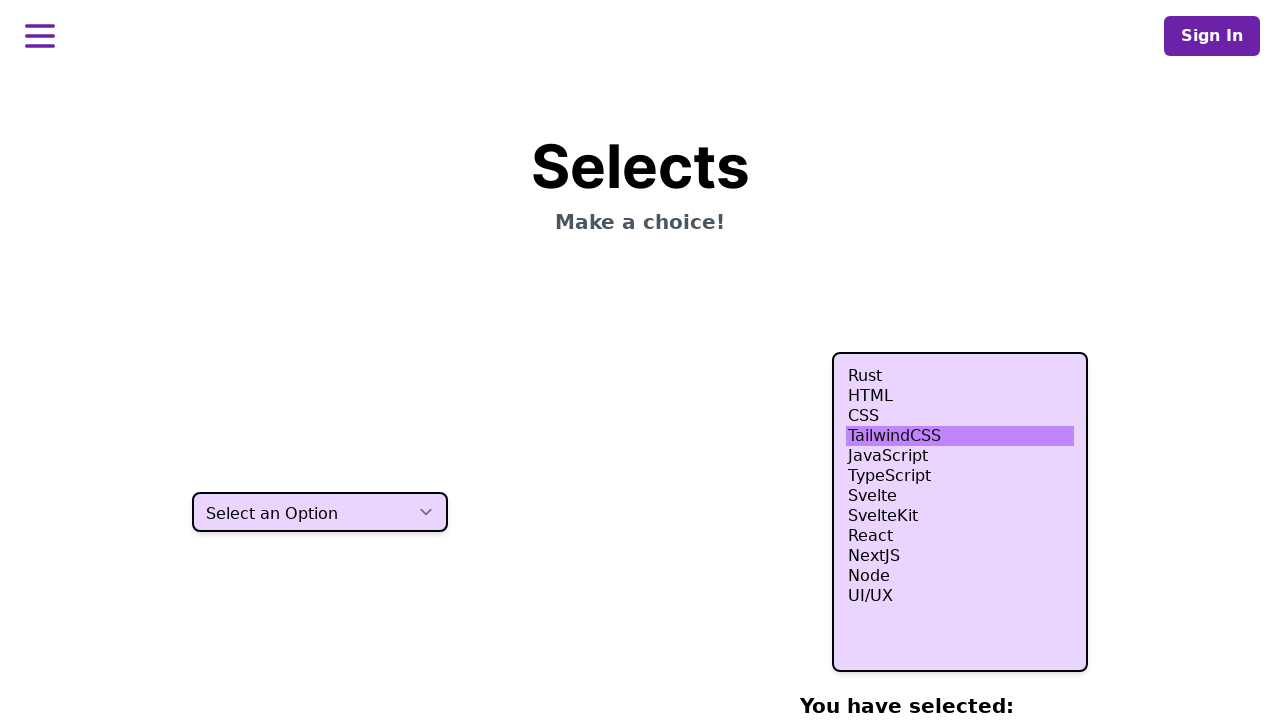

Selected option at index 4 (5th option) on select.h-80
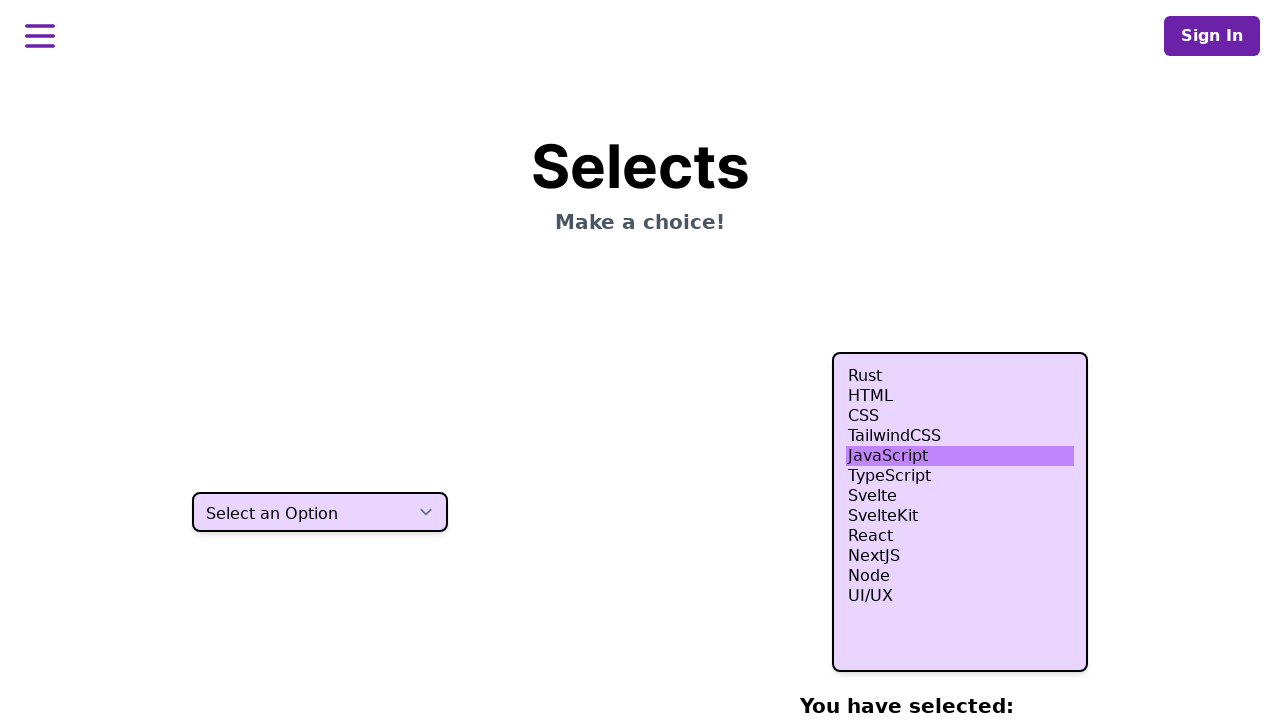

Selected option at index 5 (6th option) on select.h-80
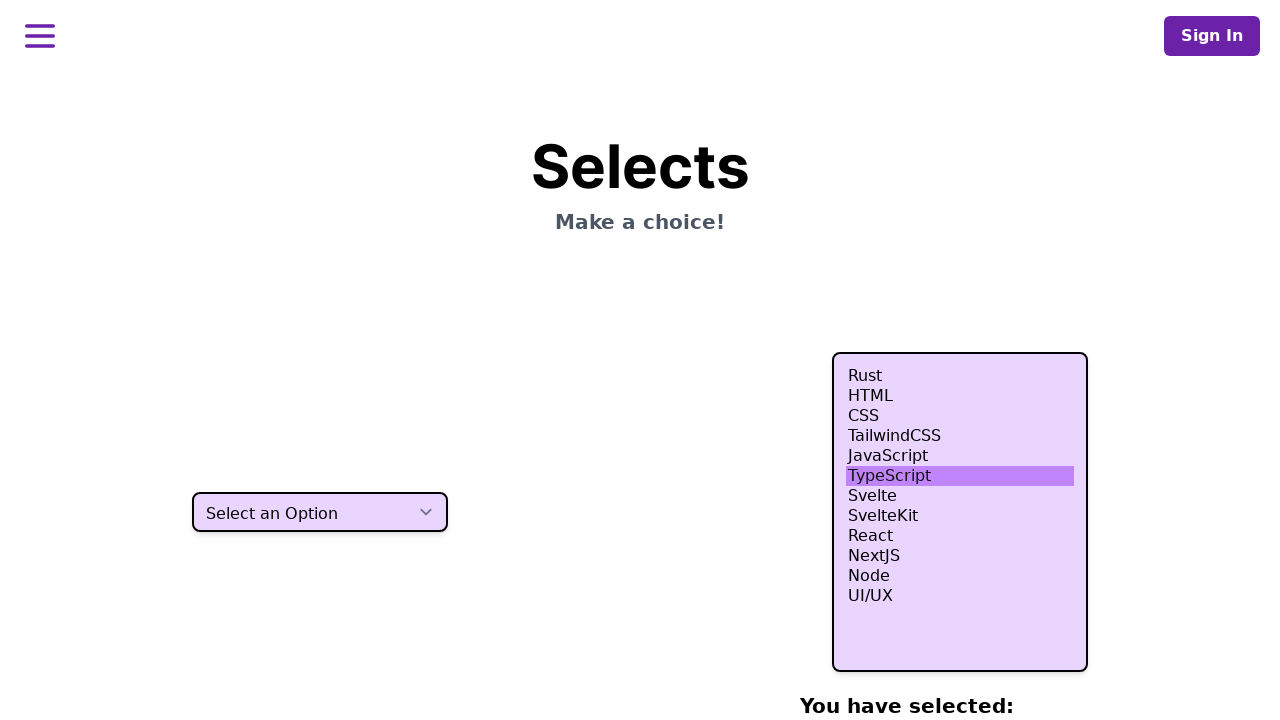

Selected 'Node' option using value attribute 'nodejs' on select.h-80
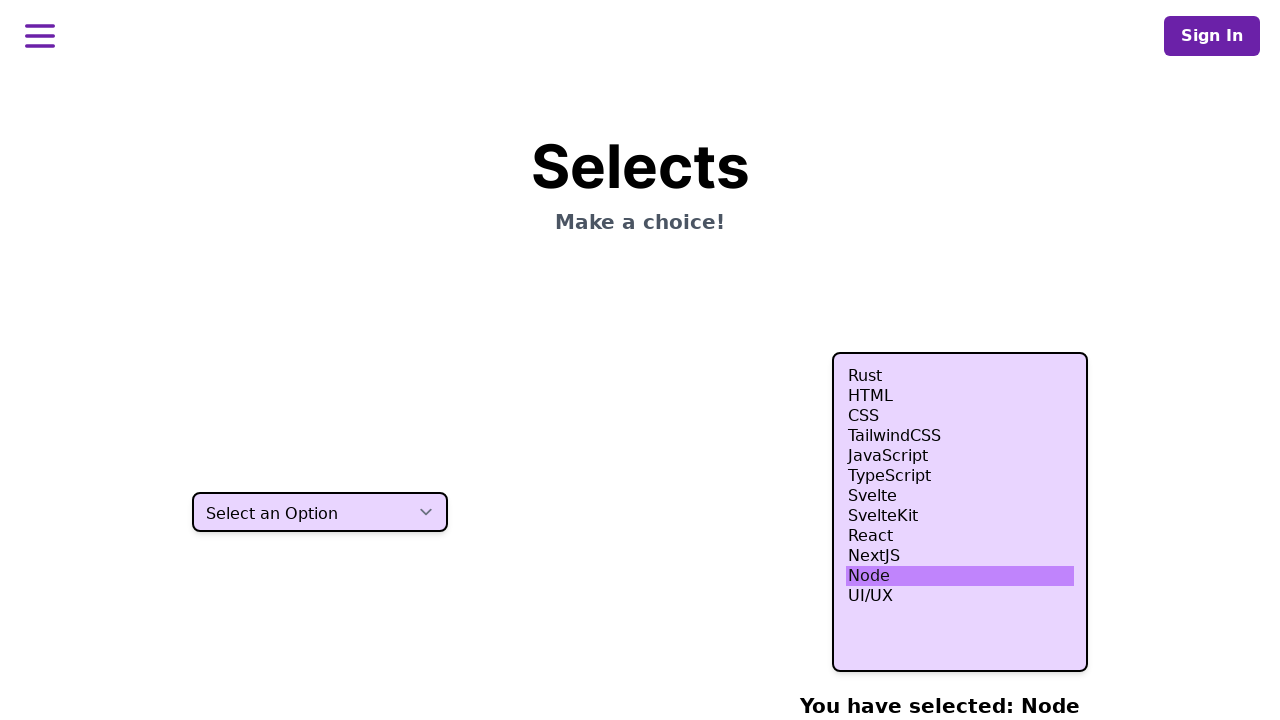

Waited 500ms to observe all selections
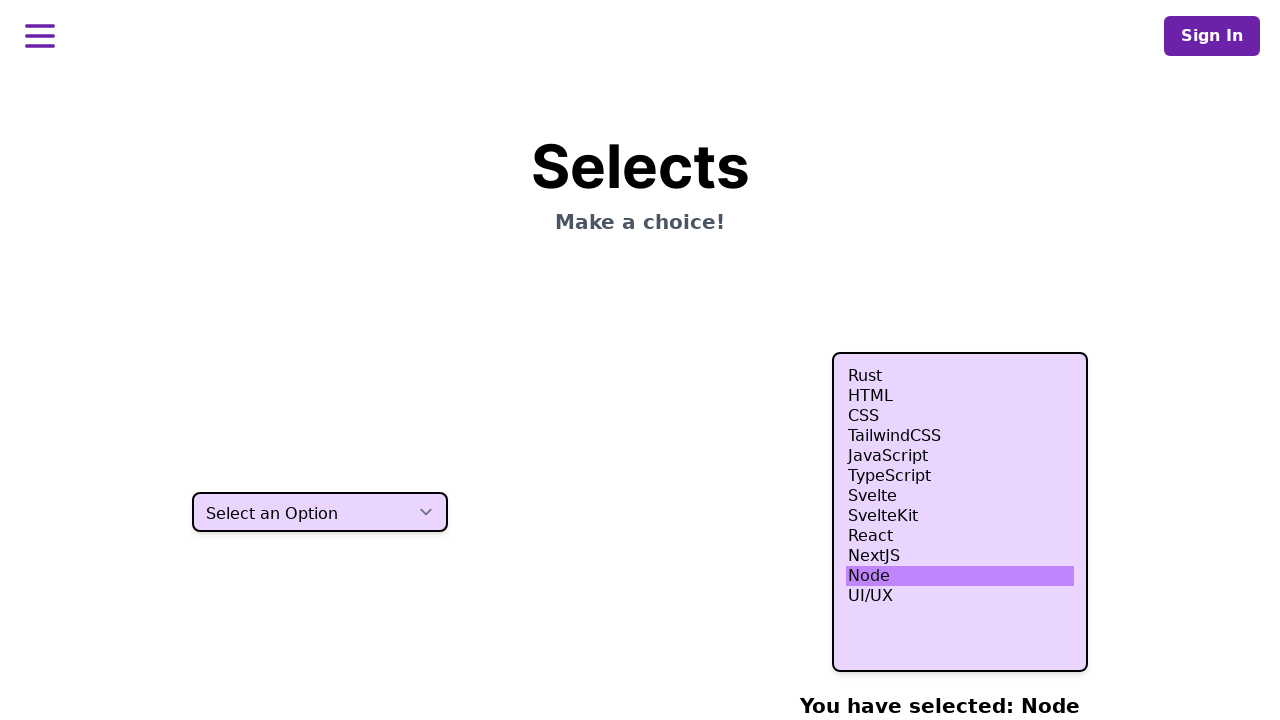

Confirmed multi-select dropdown is visible and ready
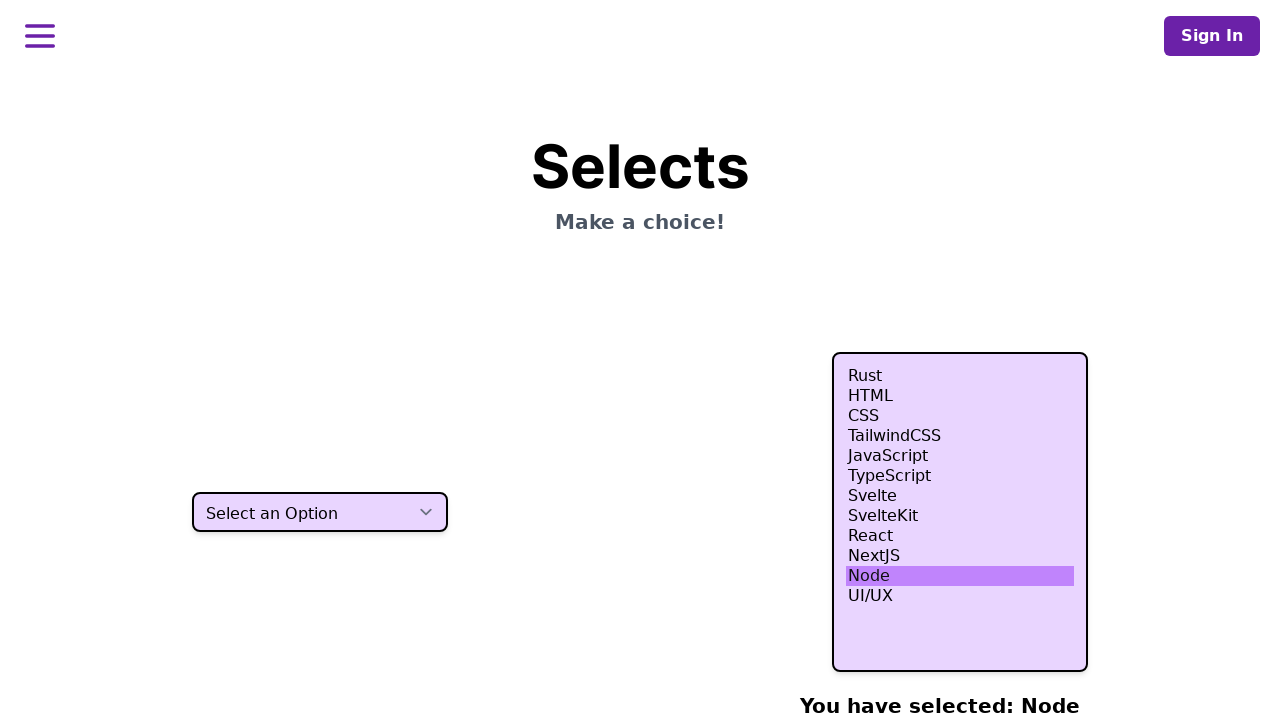

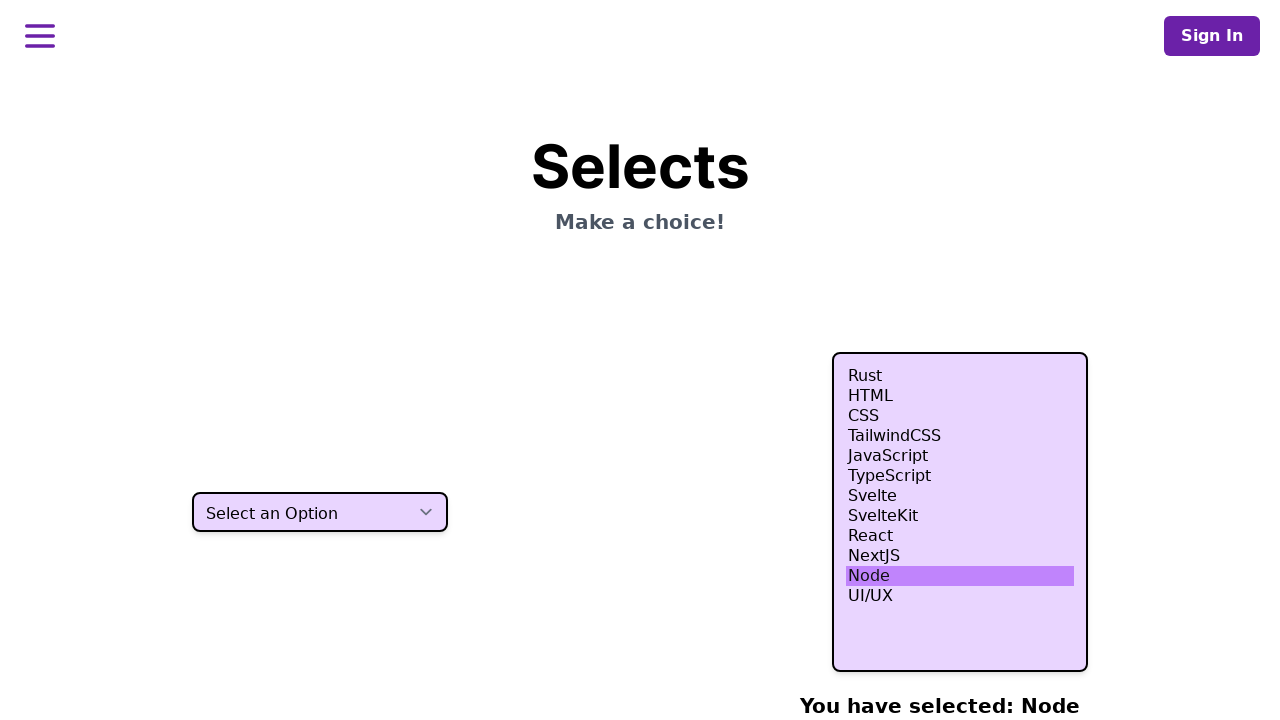